Tests browser window manipulation by adjusting the window position and size on W3Schools website

Starting URL: https://www.w3schools.com/

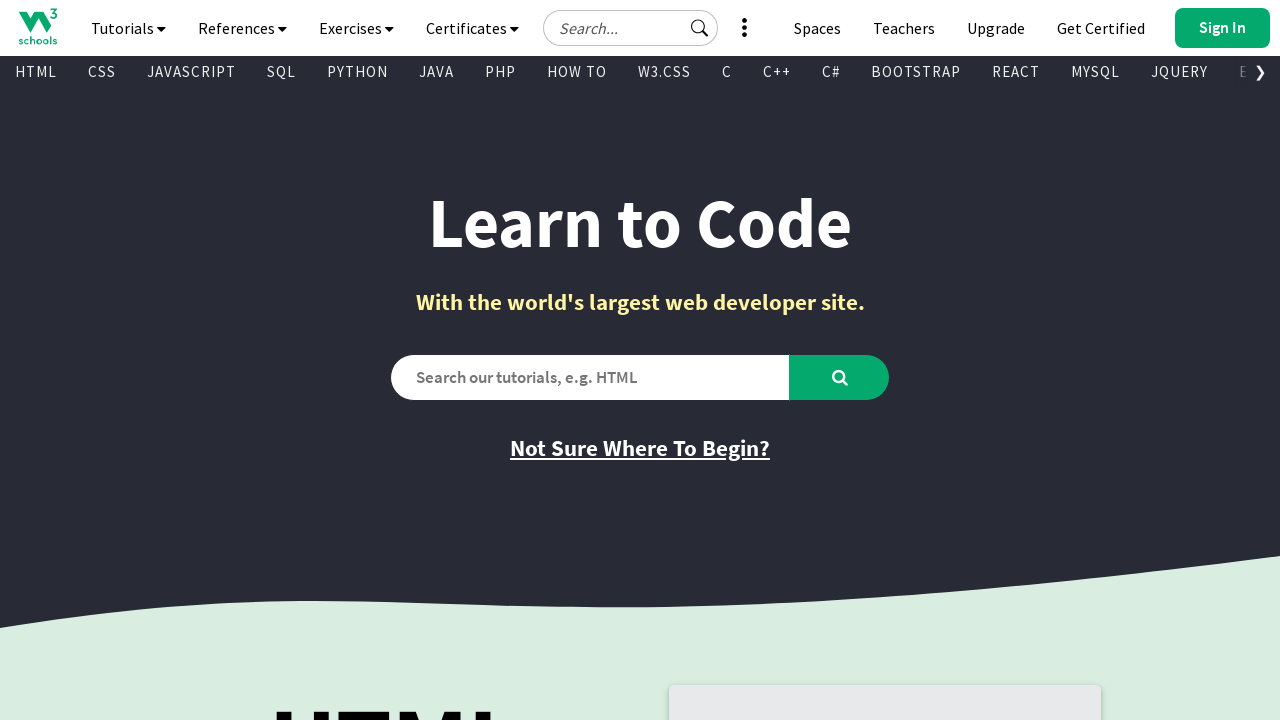

Set viewport size to 800x600 pixels
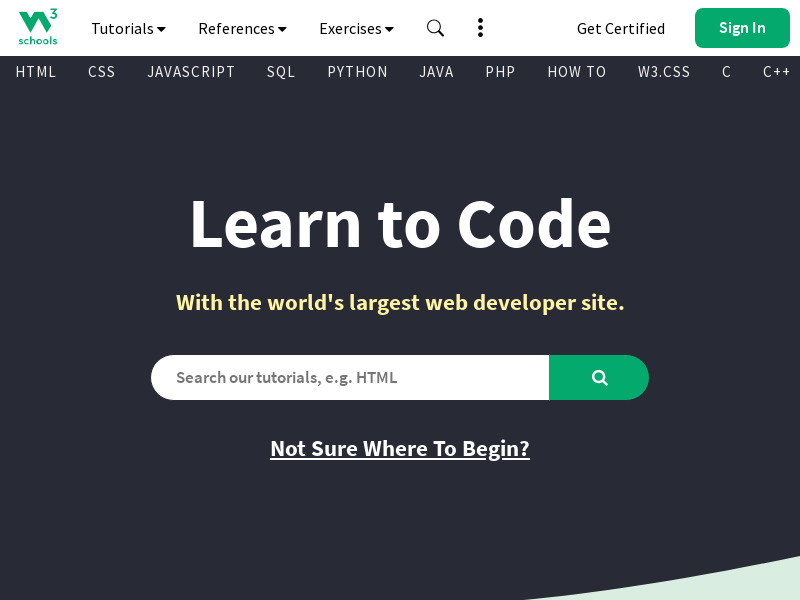

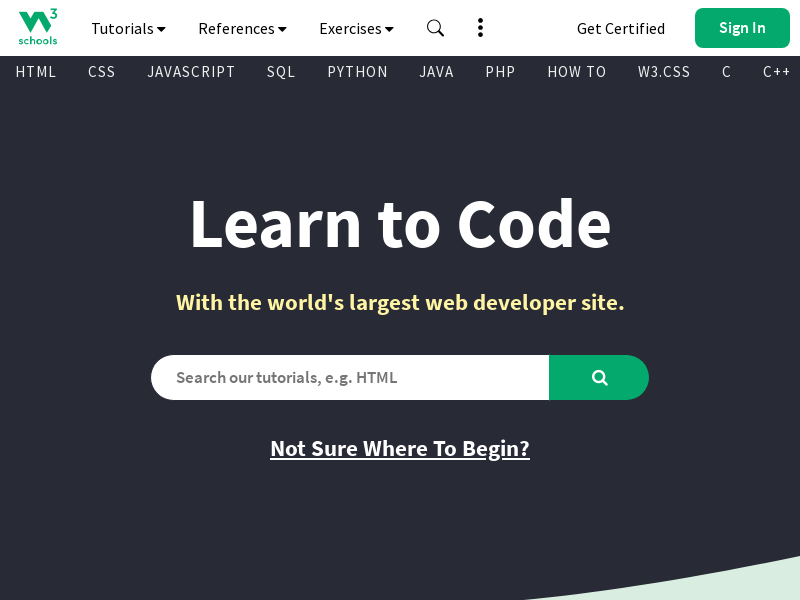